Tests navigation to the registration page by clicking the registration link and verifying the URL changes to the registration page URL

Starting URL: https://qa.koel.app/

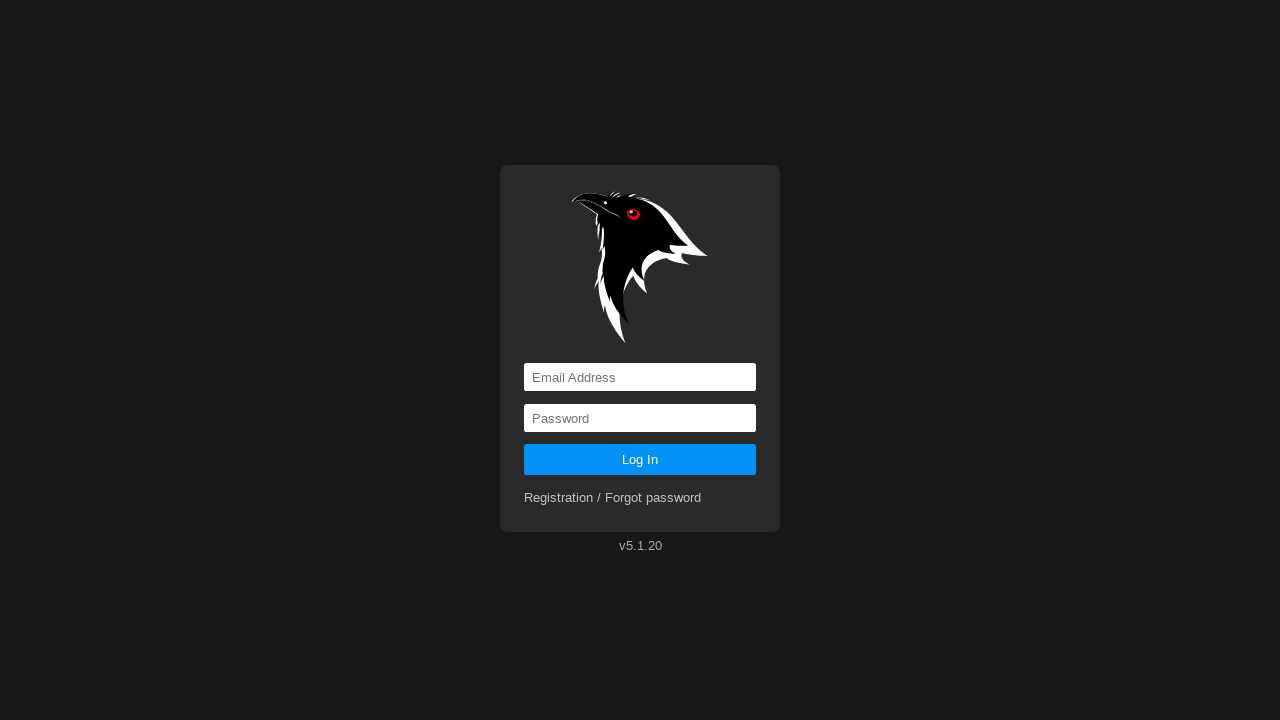

Clicked registration link at (613, 498) on a[href='registration']
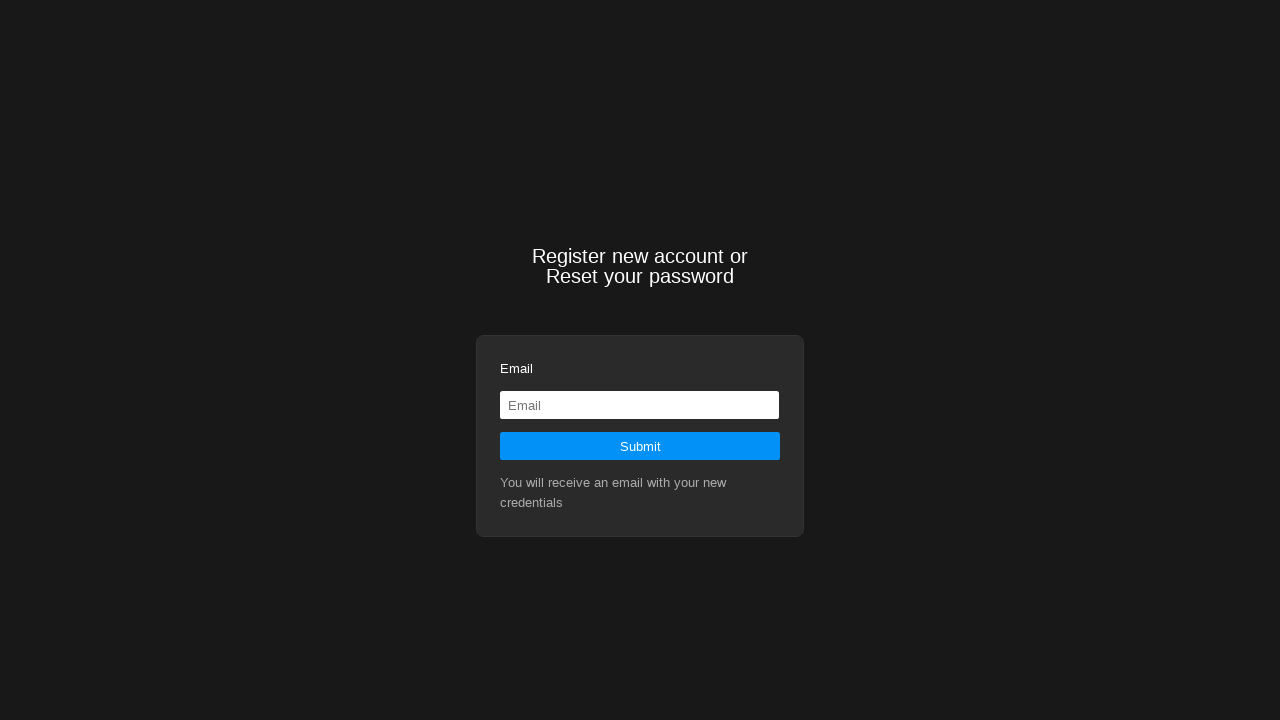

Waited for navigation to registration page URL
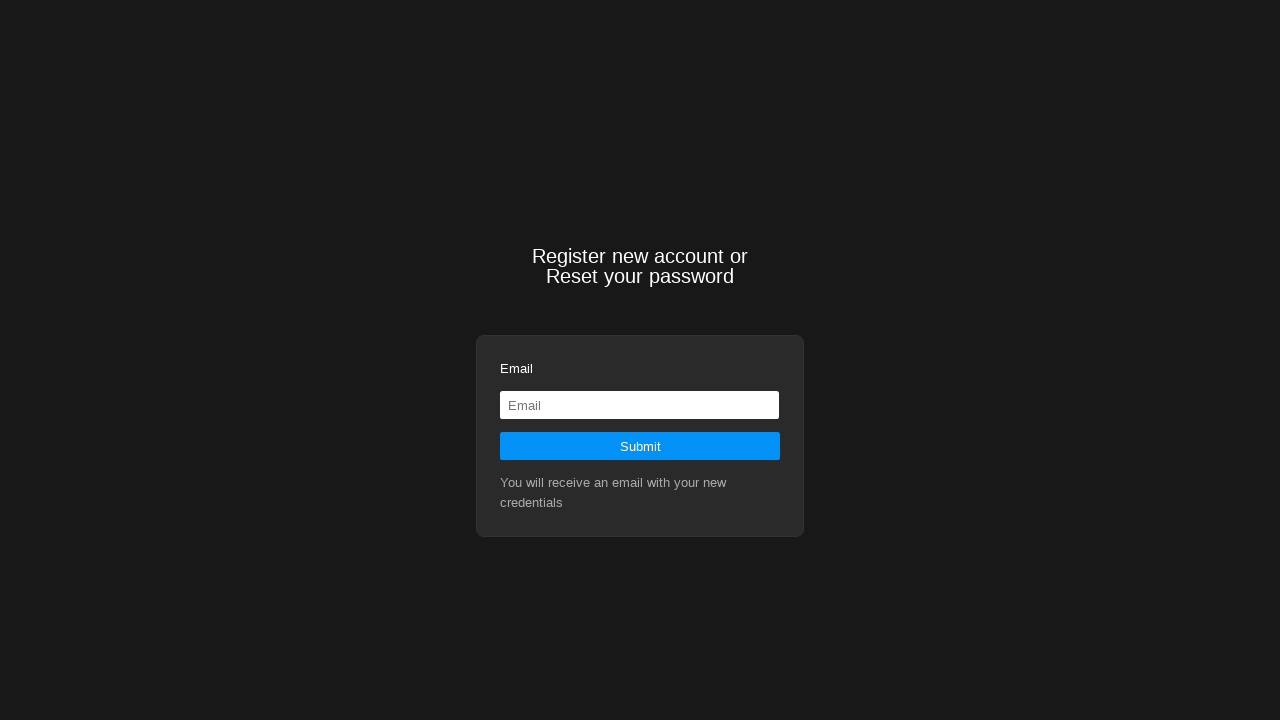

Verified current URL matches registration page URL (https://qa.koel.app/registration)
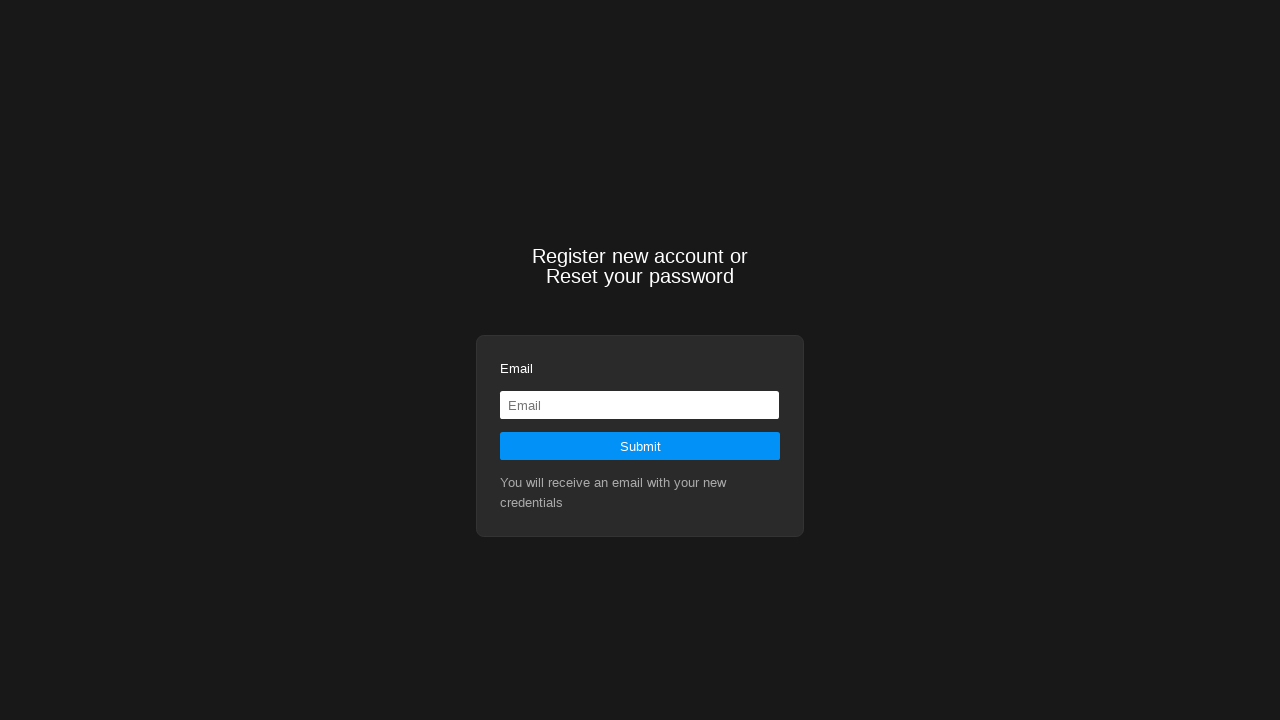

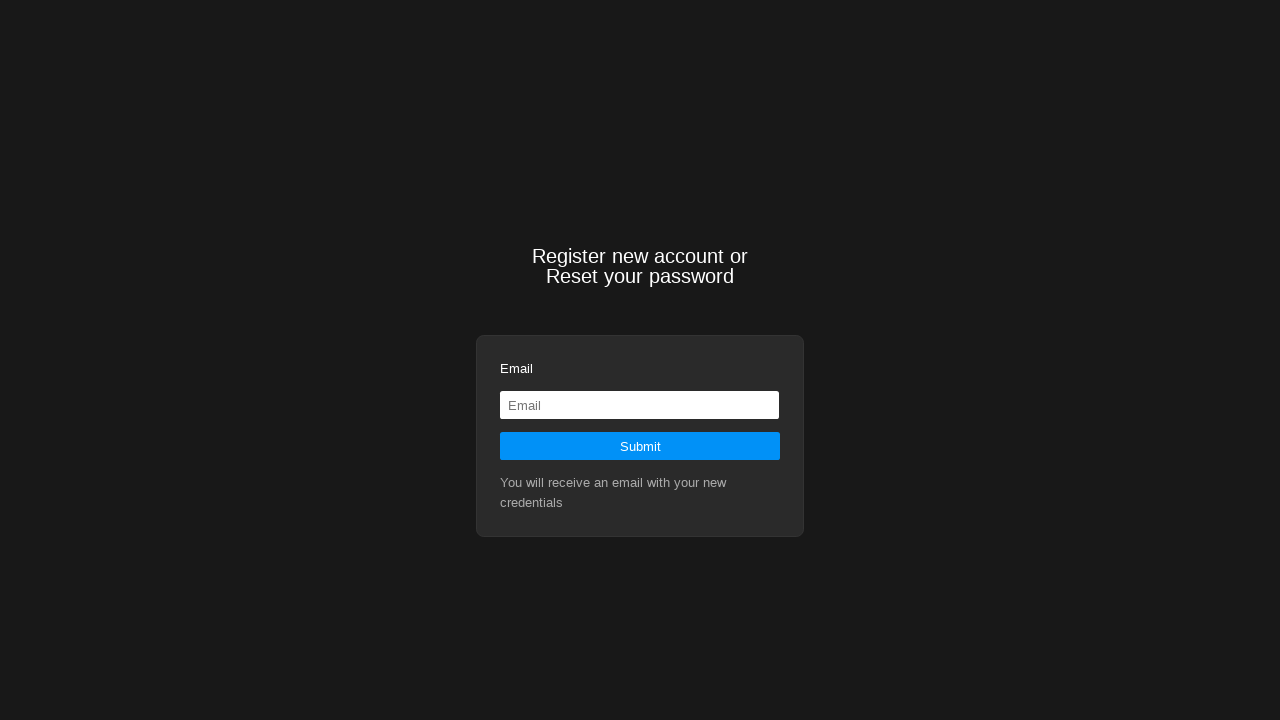